Tests window popup functionality by clicking a button that opens multiple windows, then iterates through the opened windows to verify they loaded correctly before switching back to the parent window

Starting URL: https://www.lambdatest.com/selenium-playground/window-popup-modal-demo

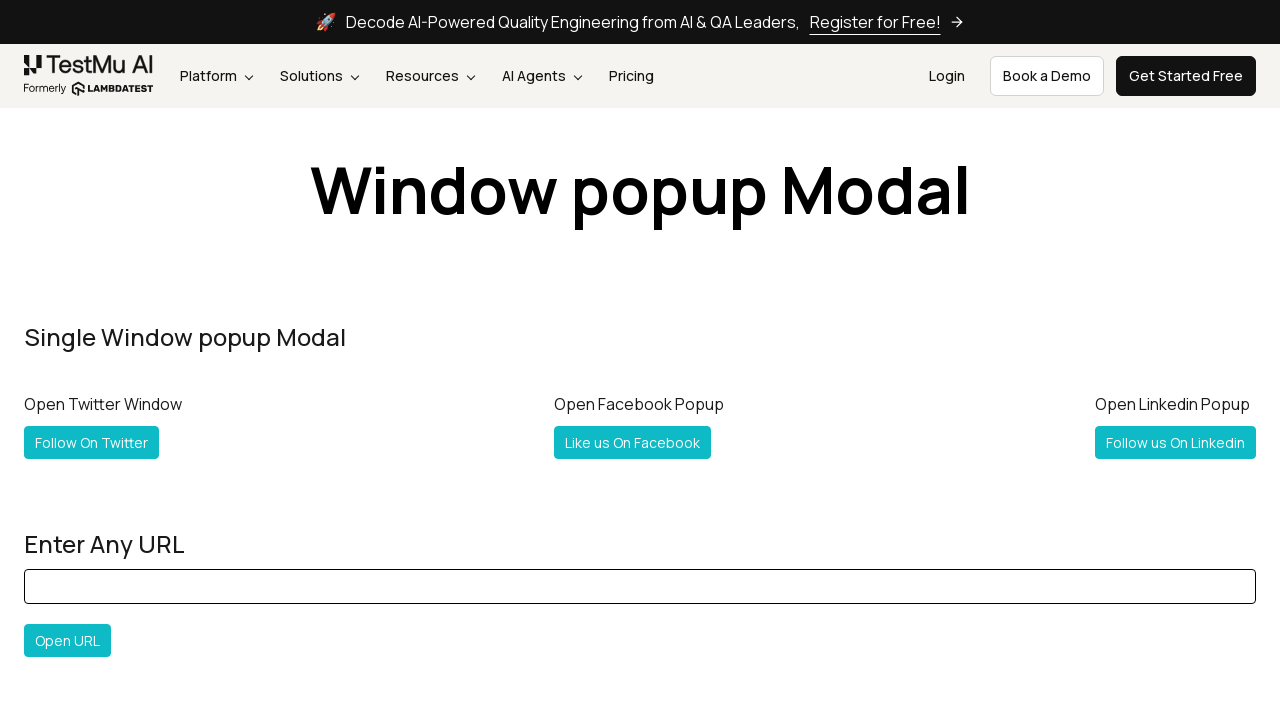

Waited for 'Follow Both' button to be present
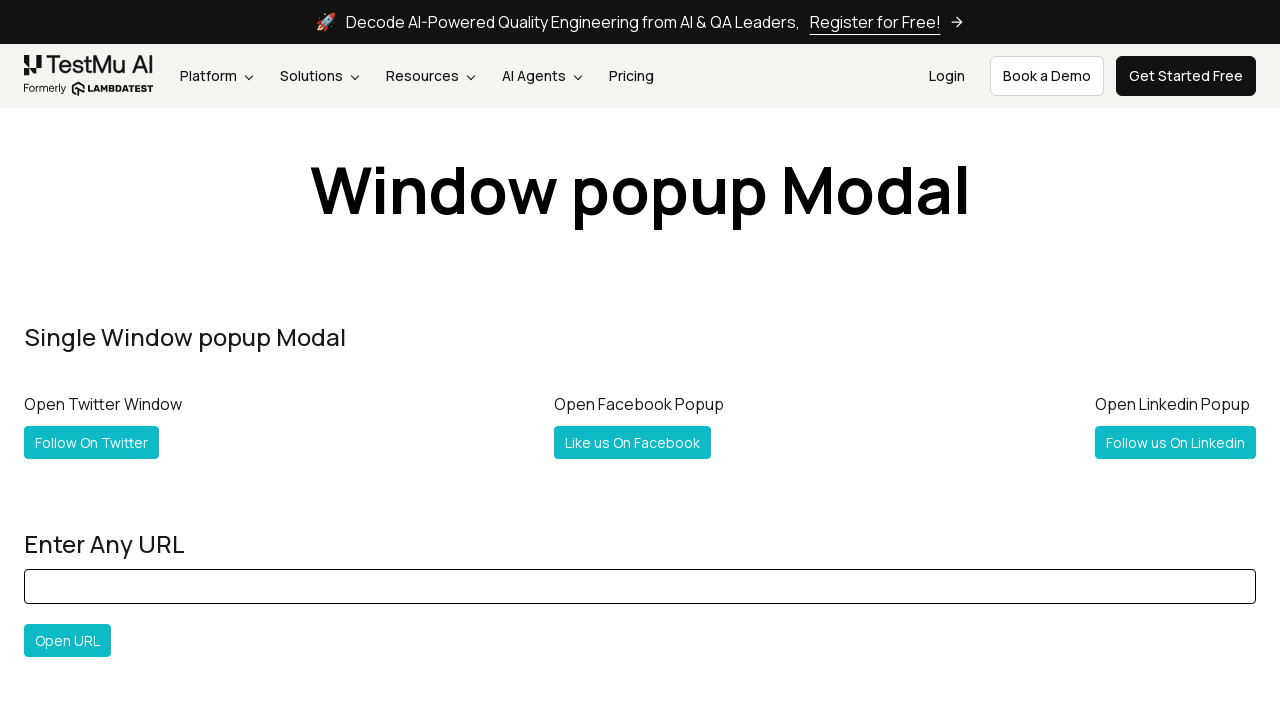

Clicked 'Follow Both' button to open multiple windows at (122, 360) on #followboth
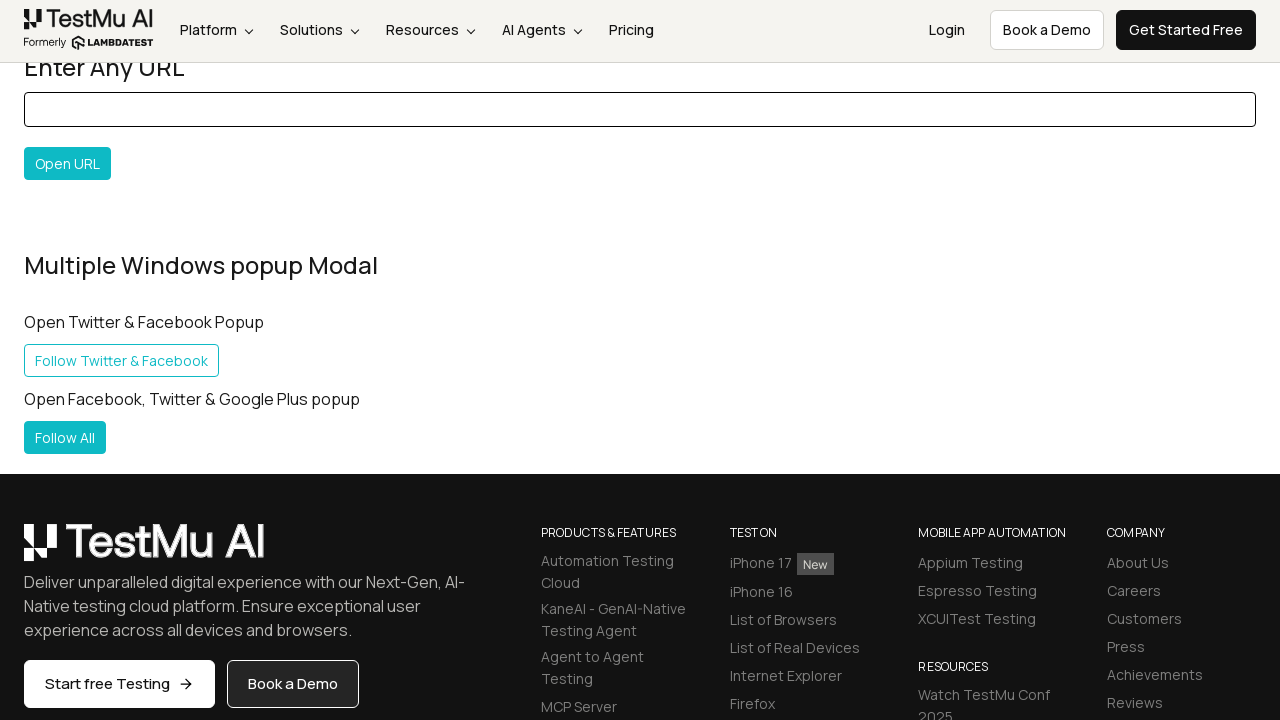

Stored reference to parent page
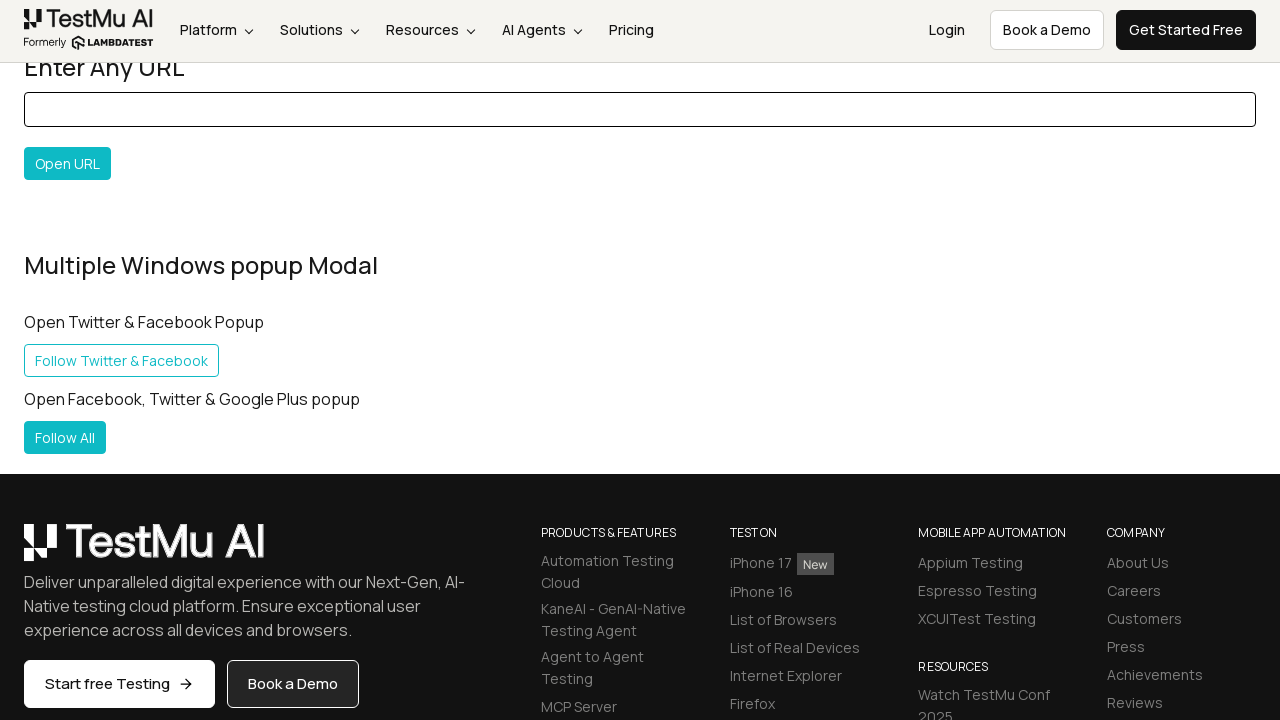

Waited 2 seconds for new windows to open
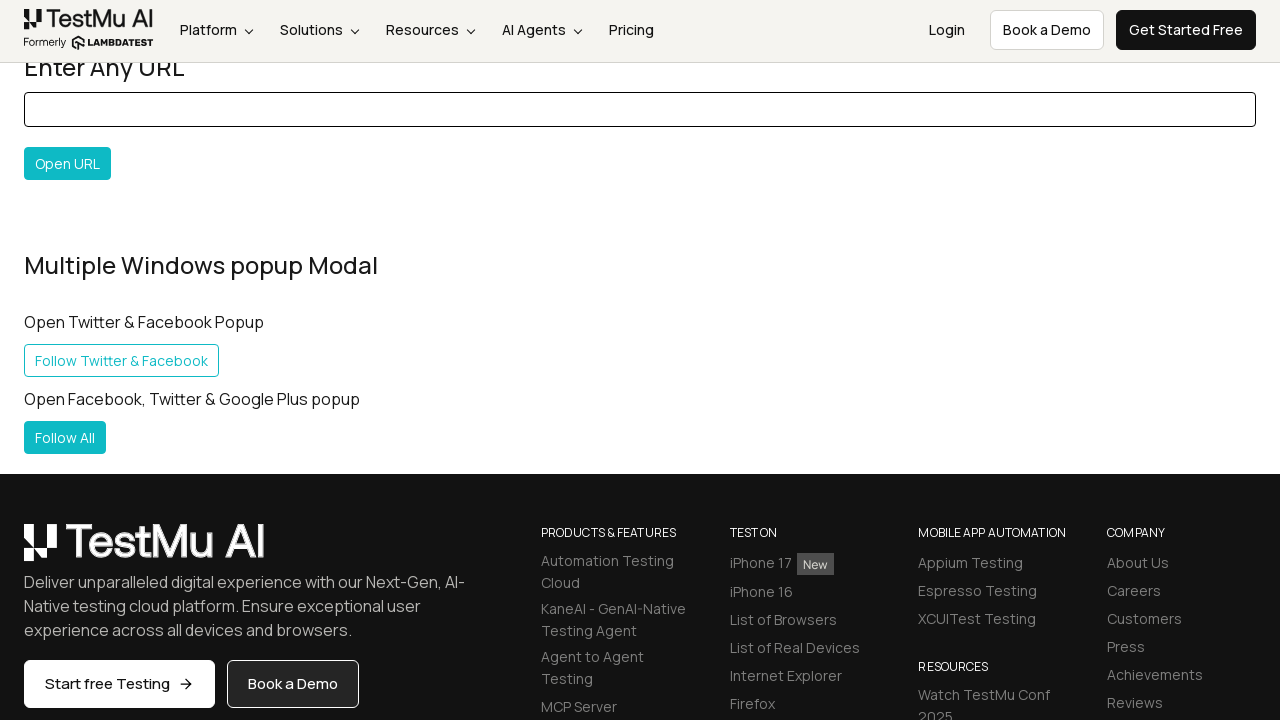

Retrieved all open pages from context
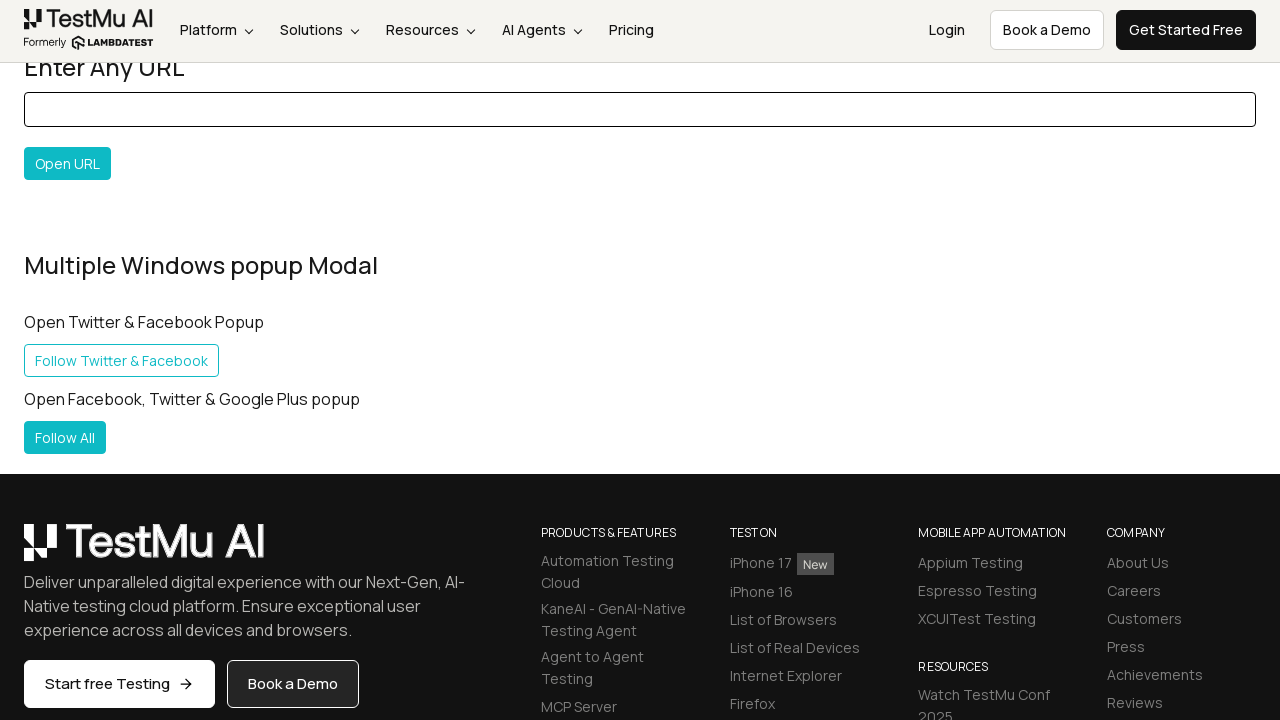

Brought new page to front for inspection
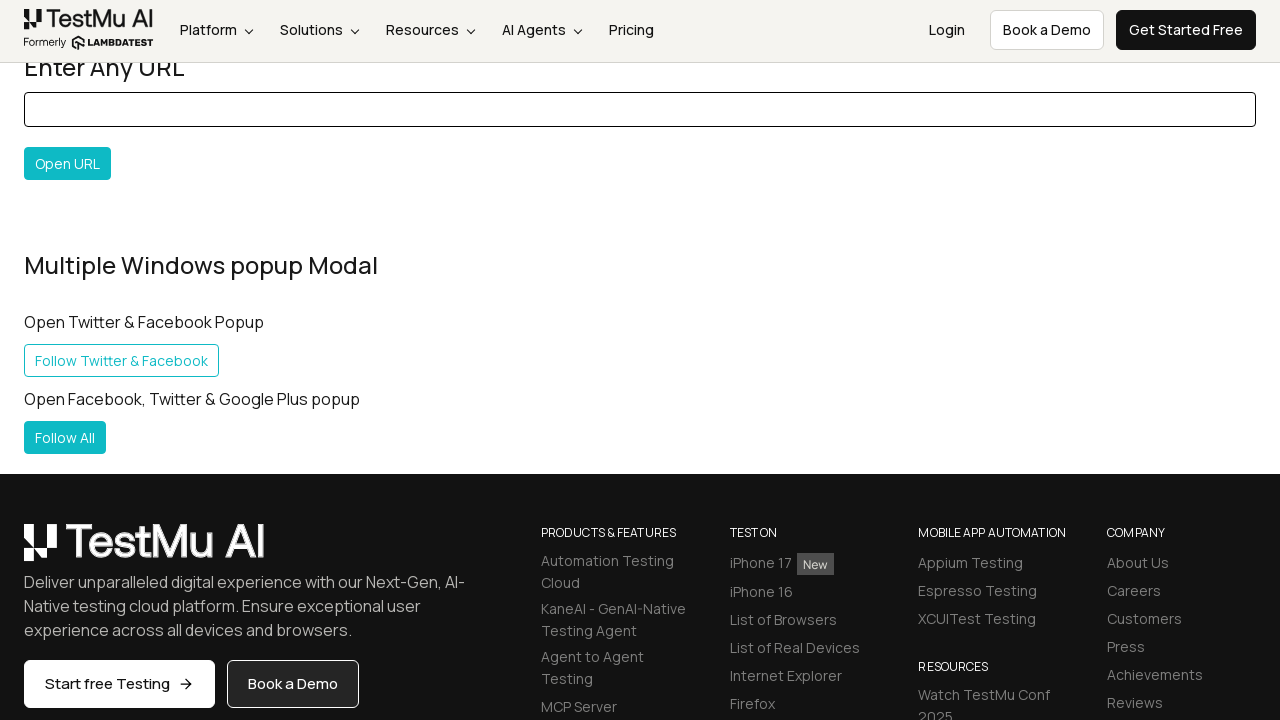

Dialog not found, closed the new page
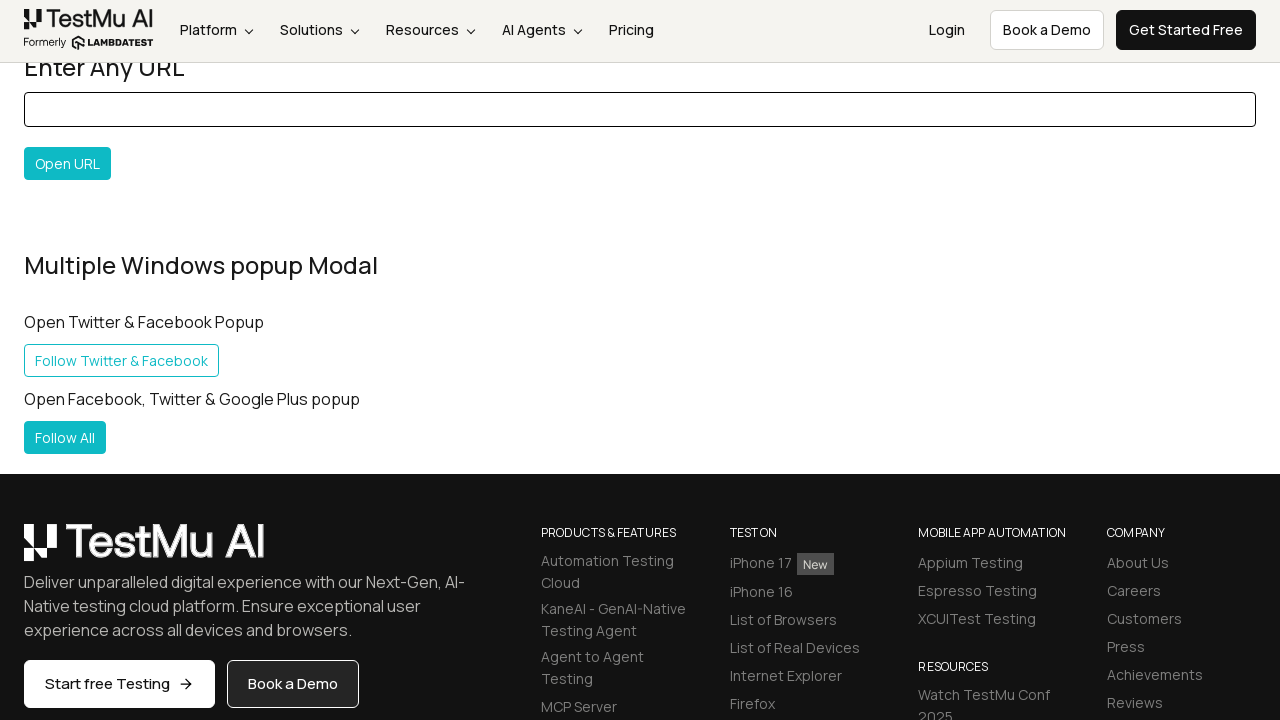

Brought new page to front for inspection
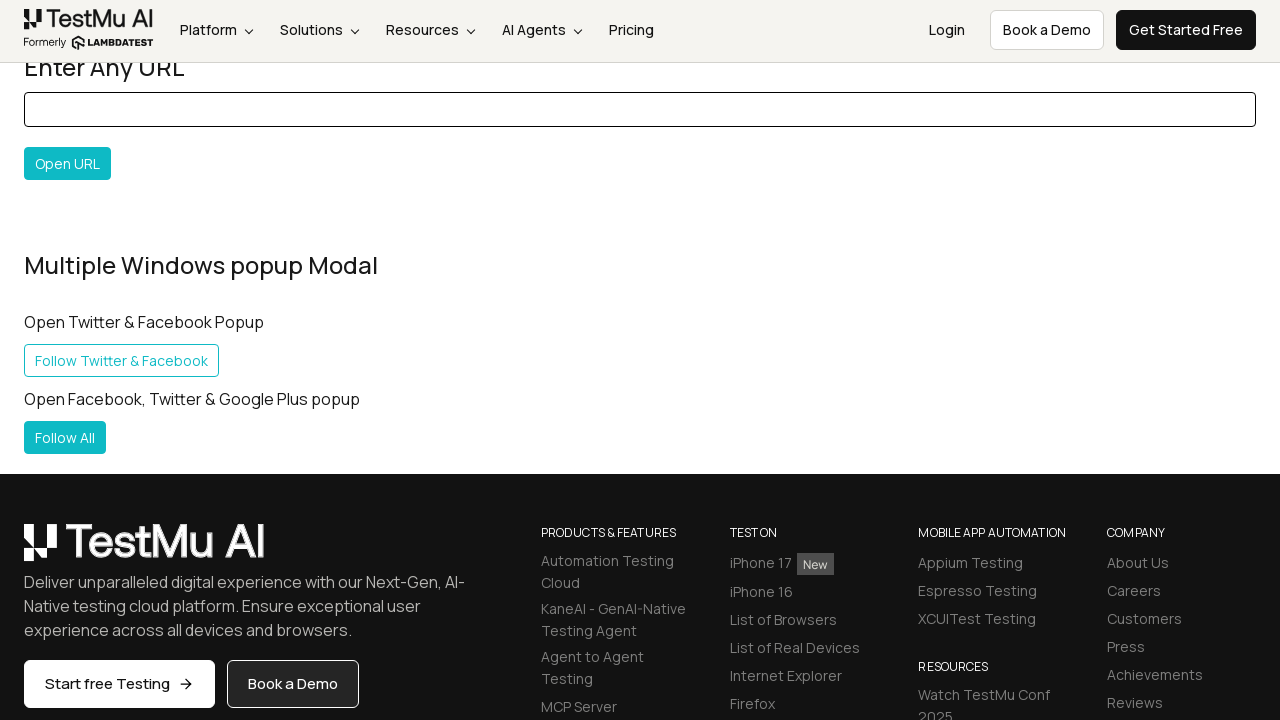

Dialog not found, closed the new page
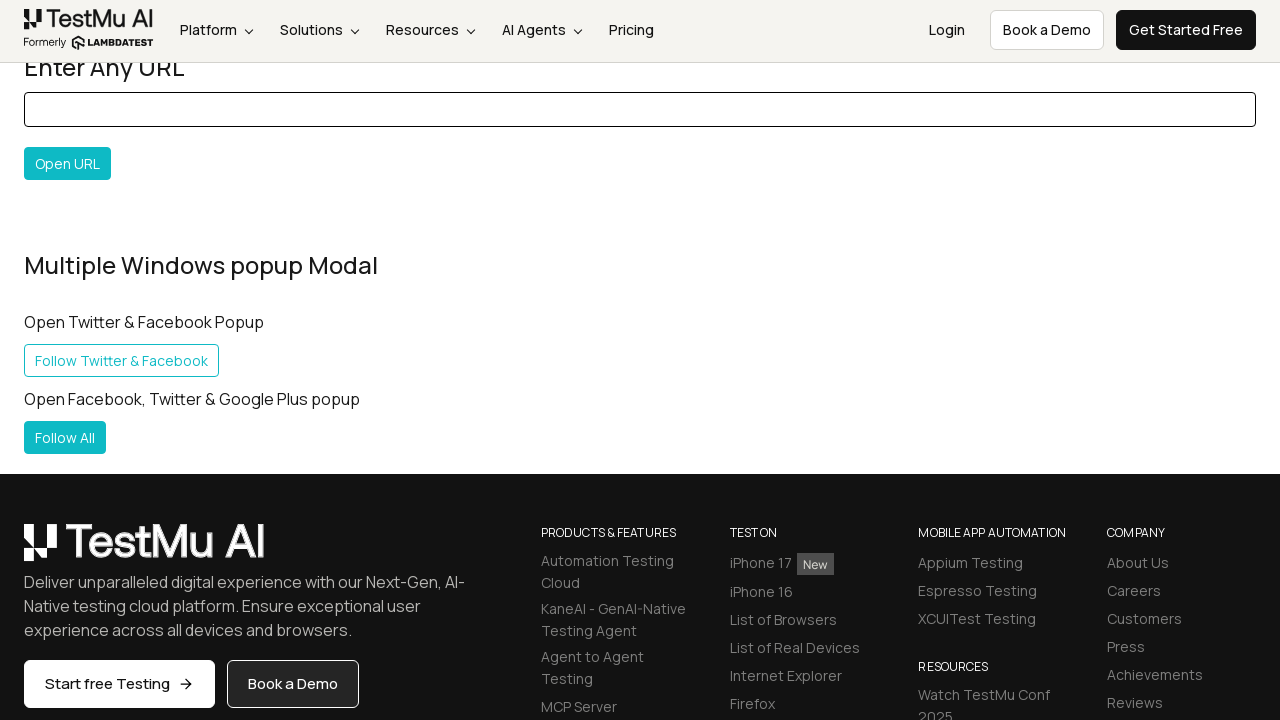

Switched back to parent window
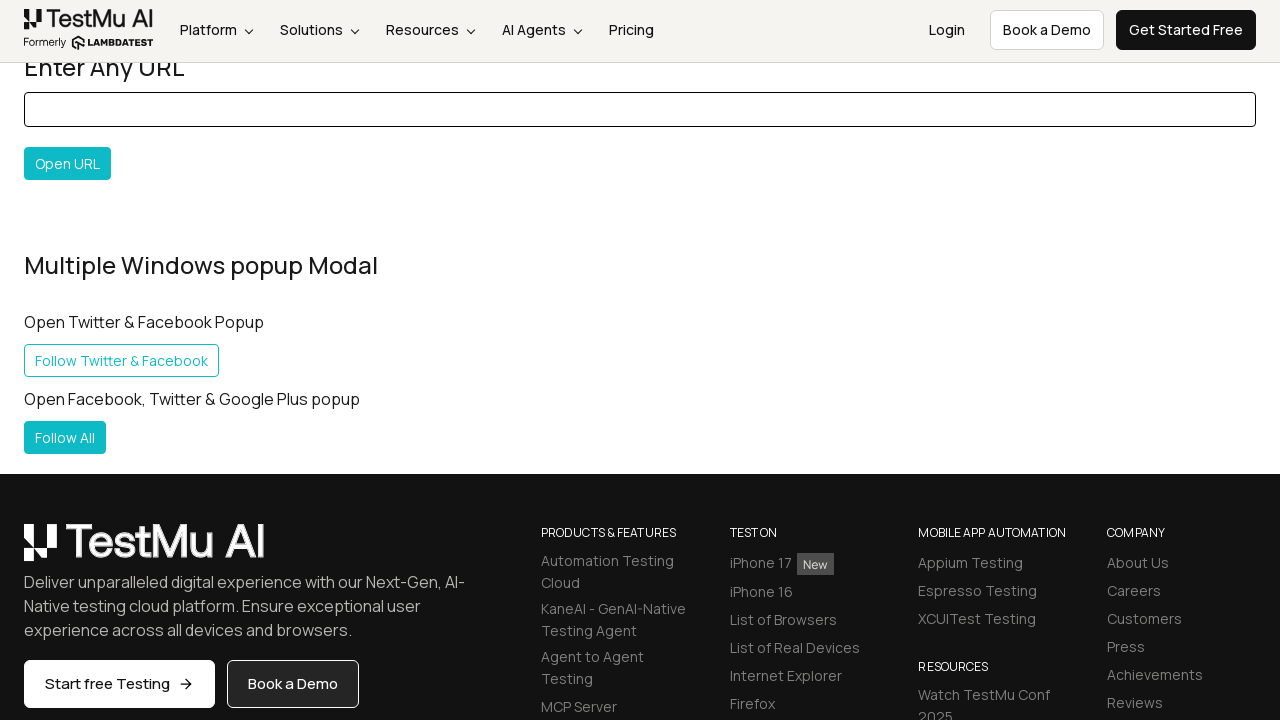

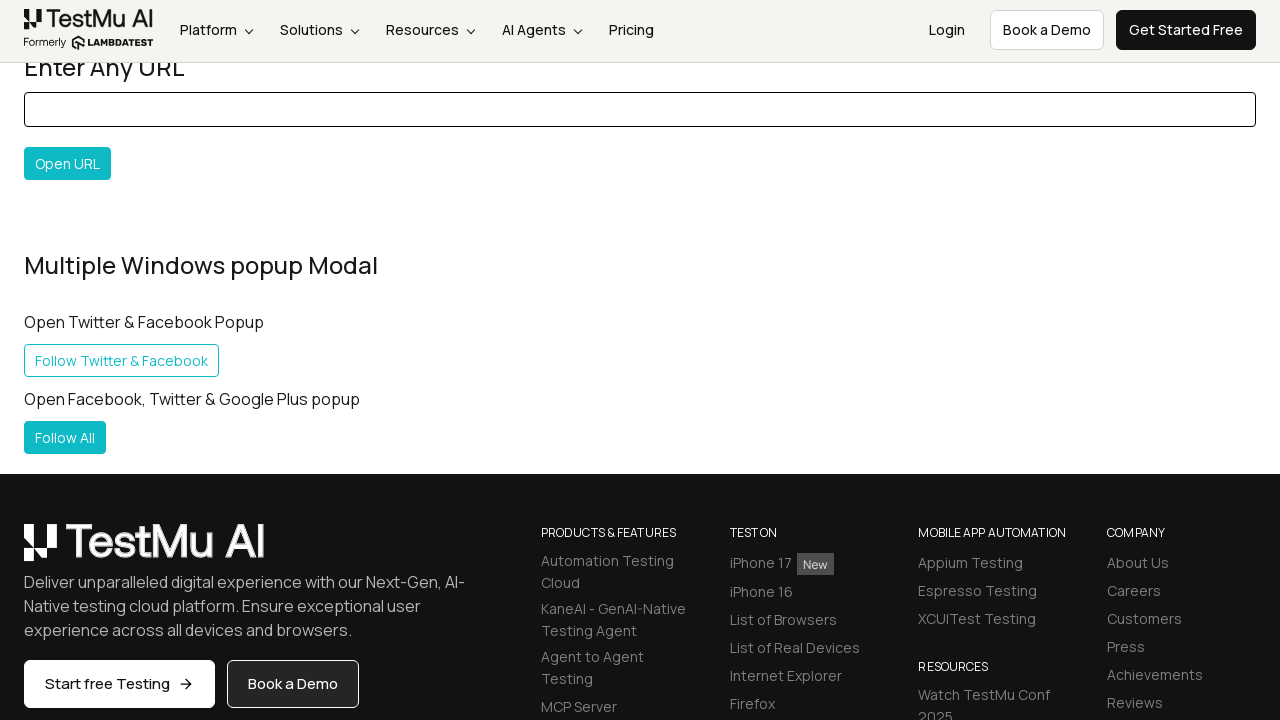